Navigates to a Texas Railroad Commission file transfer page and clicks on a file download link to initiate a download.

Starting URL: https://mft.rrc.texas.gov/link/beeeab0c-7d07-4111-af88-783c93677b2c

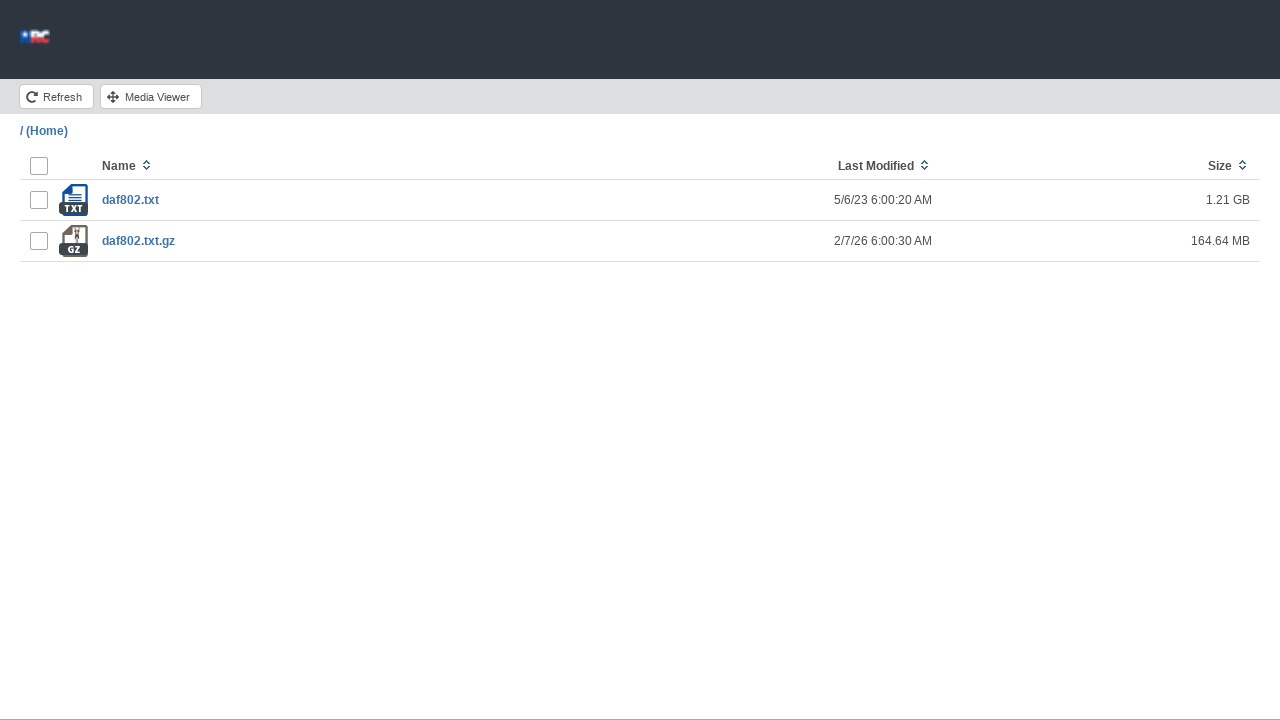

File table loaded successfully
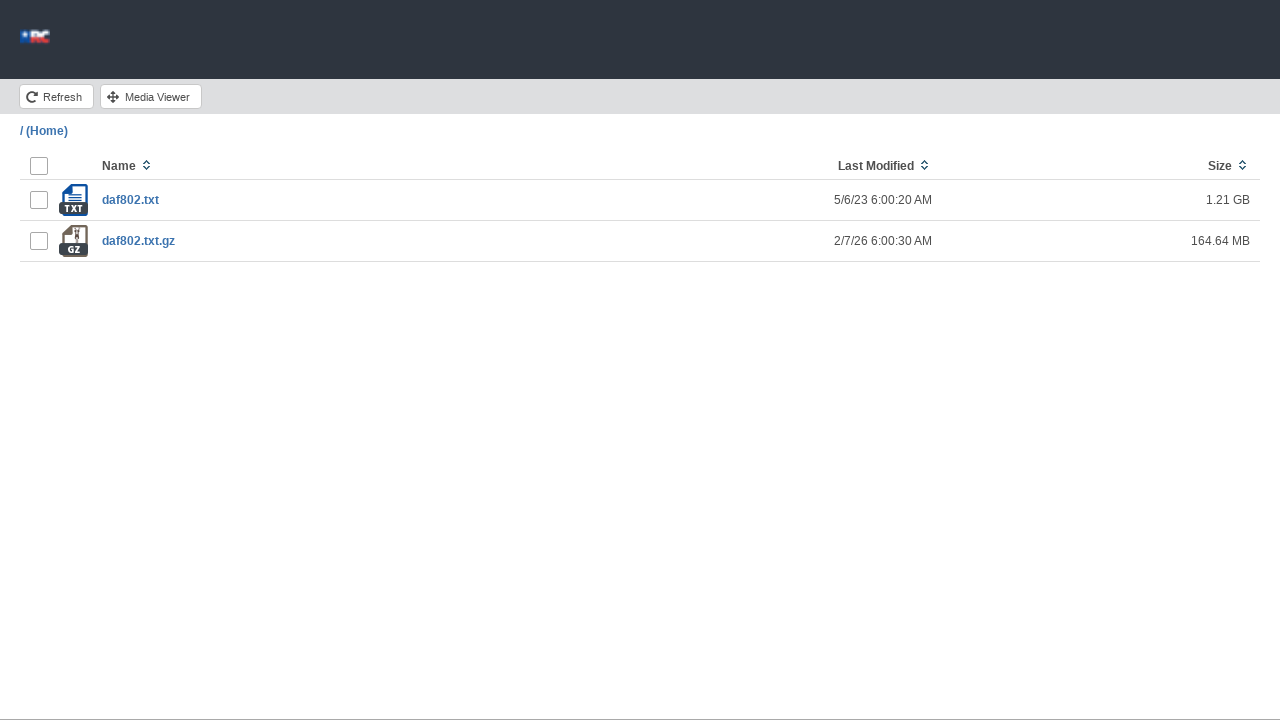

Clicked on the download link for the first file in the table at (130, 200) on xpath=//*[@id="fileTable:0:j_id_2f"]
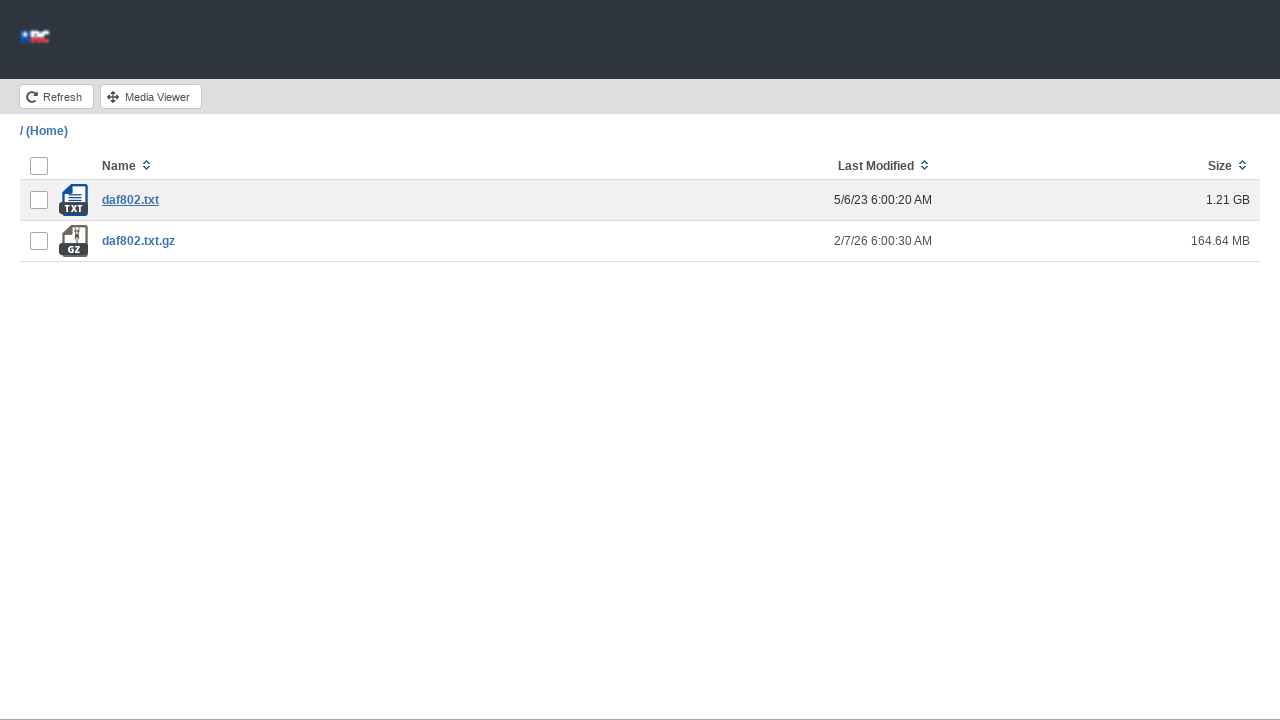

Waited 2 seconds for download to initiate
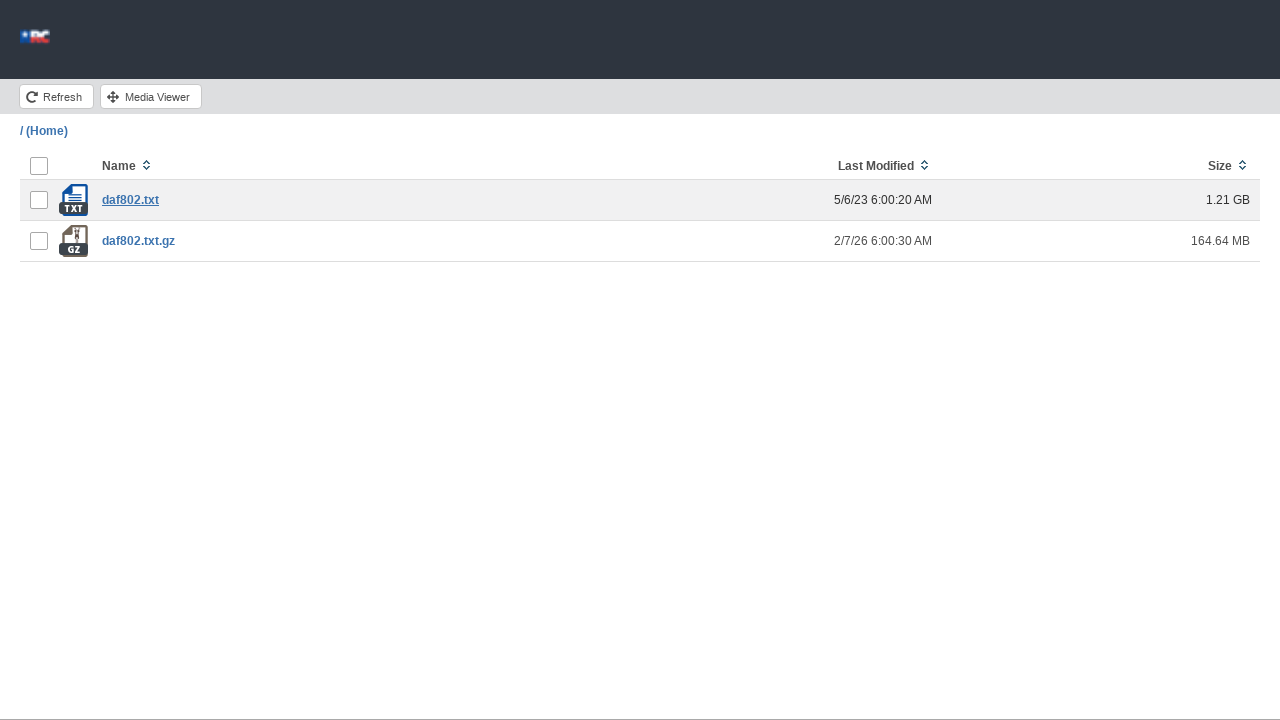

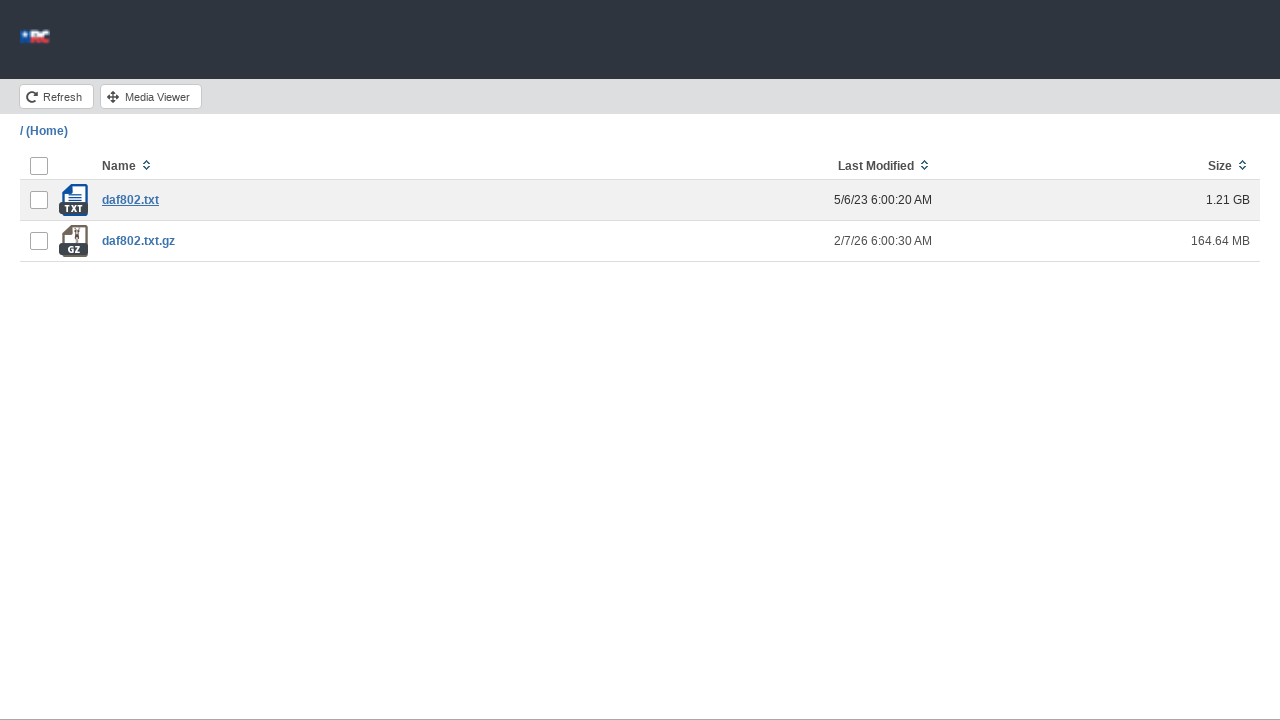